Tests checkbox interaction by clicking a checkbox and then selecting a France option using normalized text matching

Starting URL: https://only-testing-blog.blogspot.com/2014/01/textbox.html

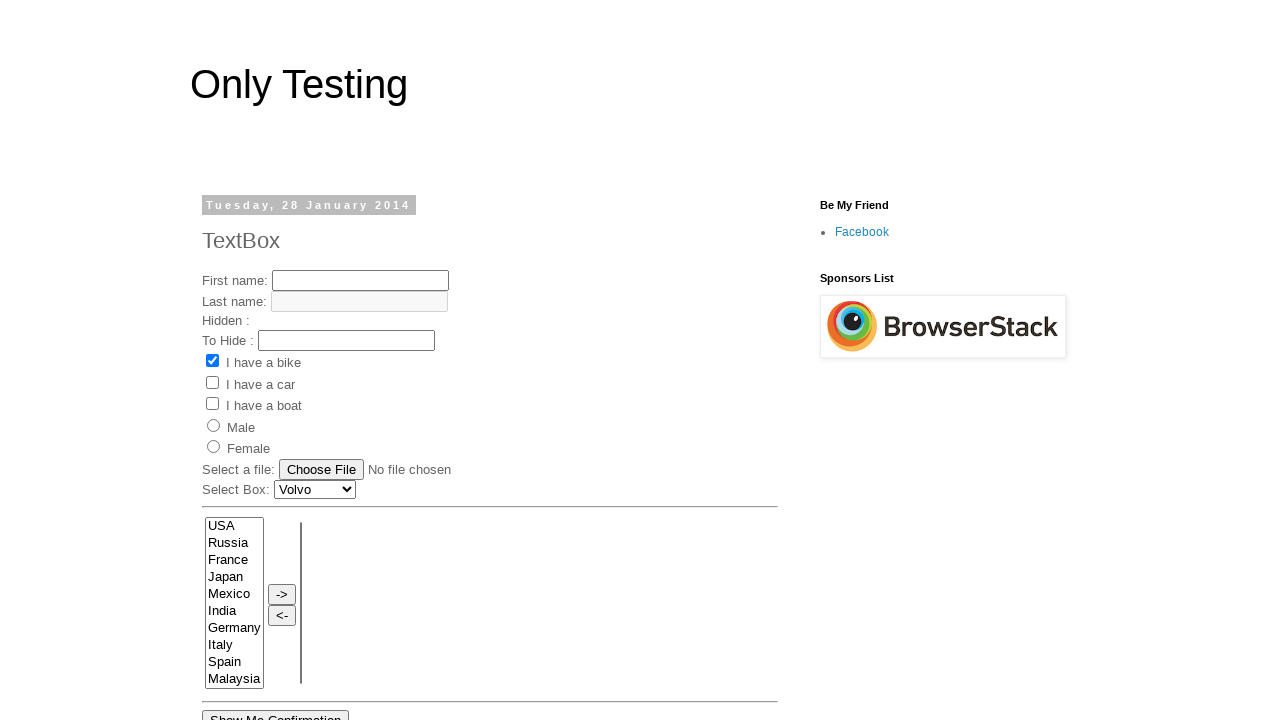

Navigated to textbox test page
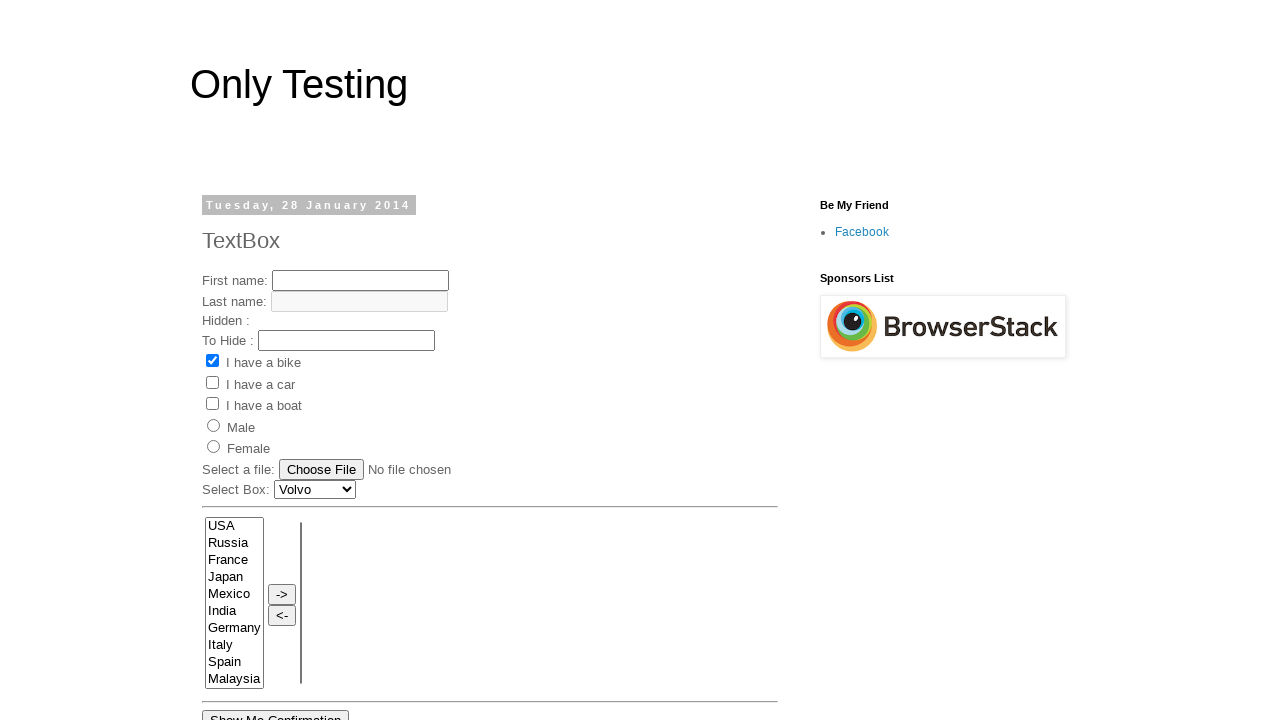

Clicked checkbox with id check2 at (212, 382) on #check2
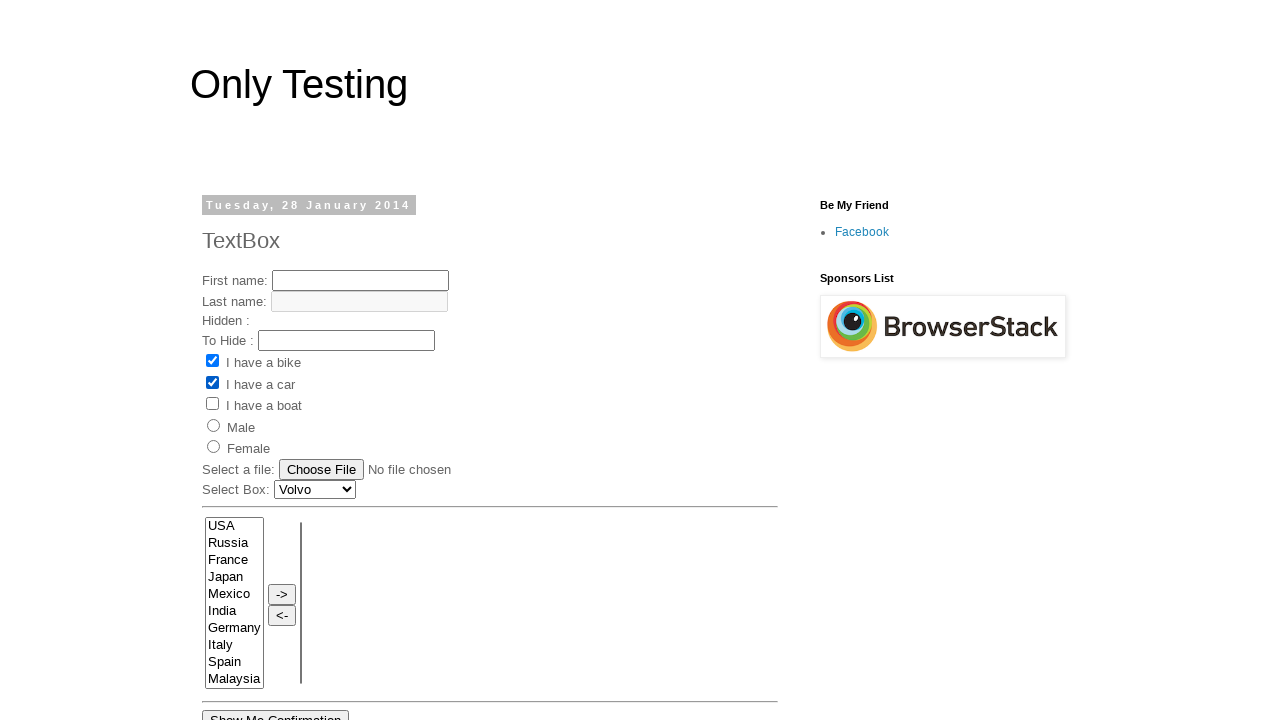

Clicked element containing normalized text 'France' at (234, 561) on xpath=//*[normalize-space(text())='France']
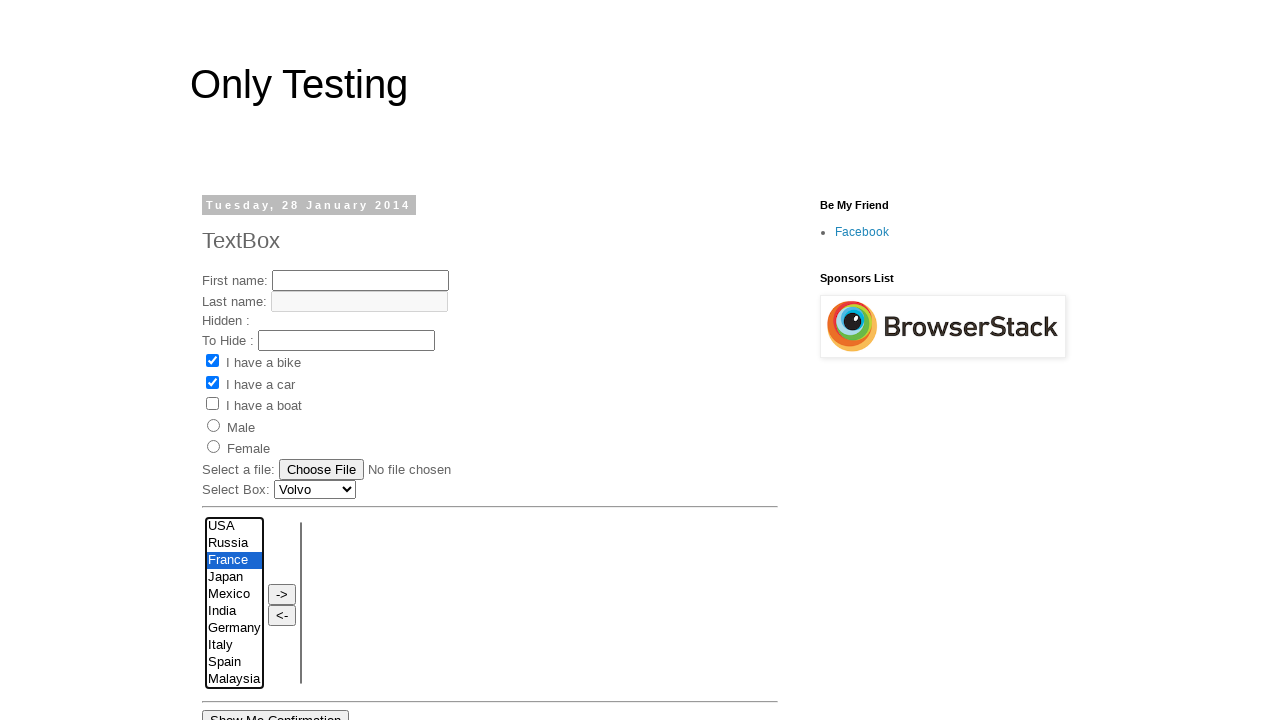

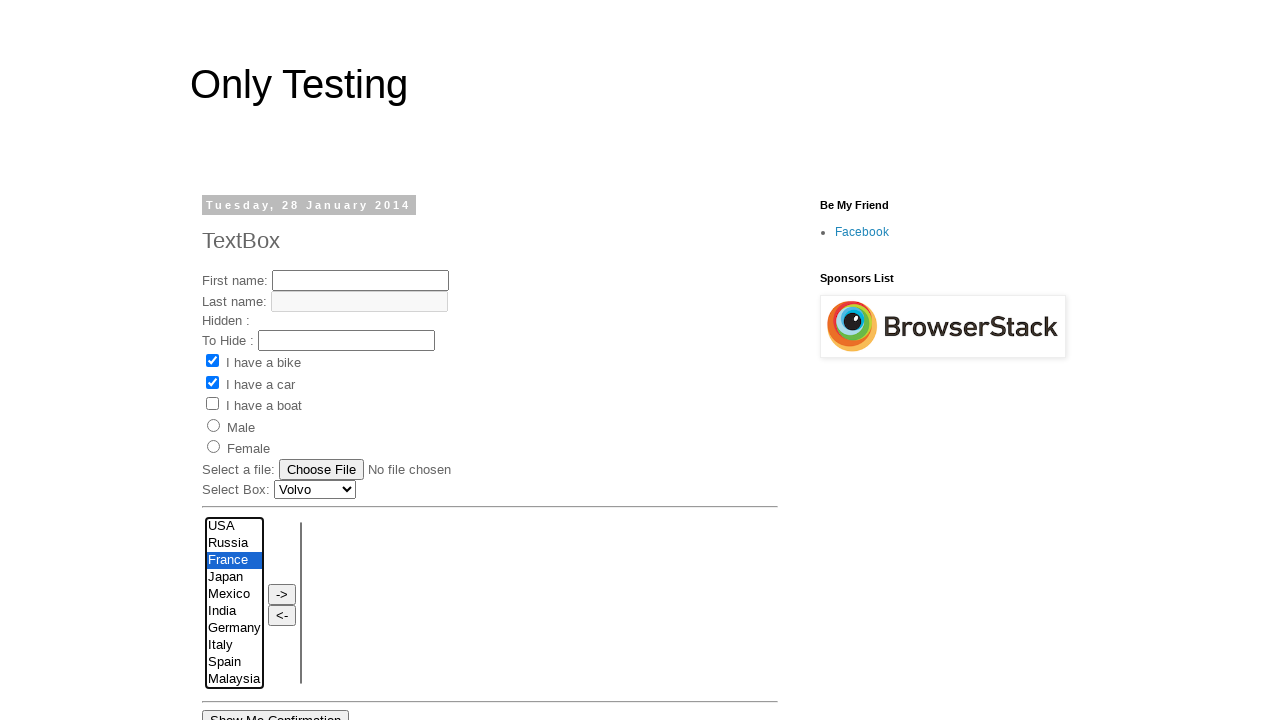